Tests search functionality on Prozorro (Ukrainian public procurement platform) with multiple Ukrainian search terms (закупівля, тендер, договір) and verifies results are displayed

Starting URL: https://prozorro.gov.ua/

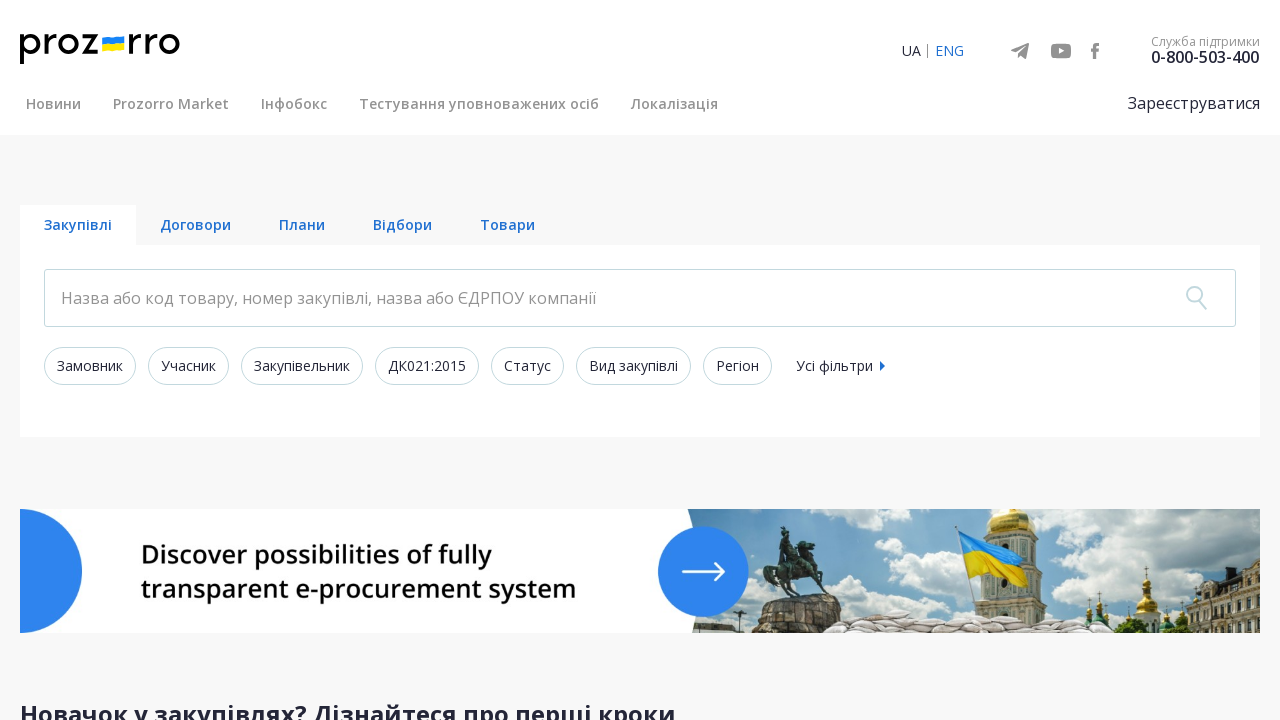

Filled search field with Ukrainian term 'закупівля' (procurement) on .search-text__input
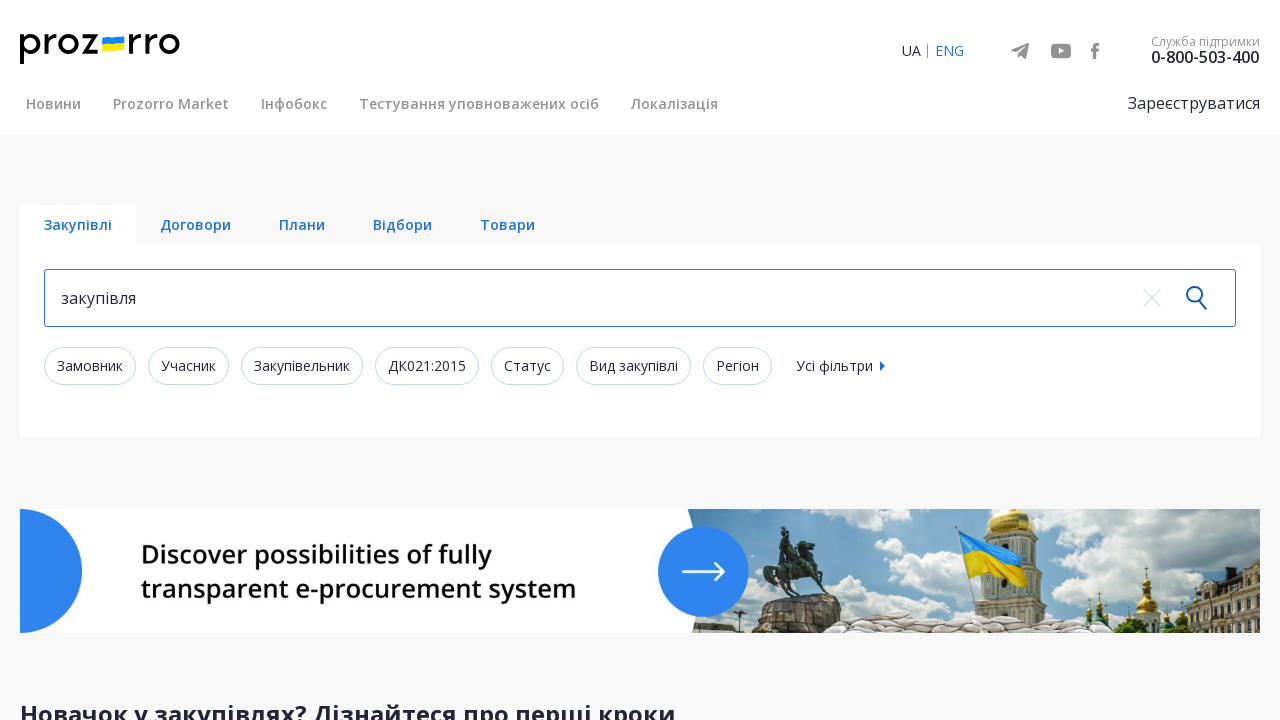

Pressed Enter to search for 'закупівля' on .search-text__input
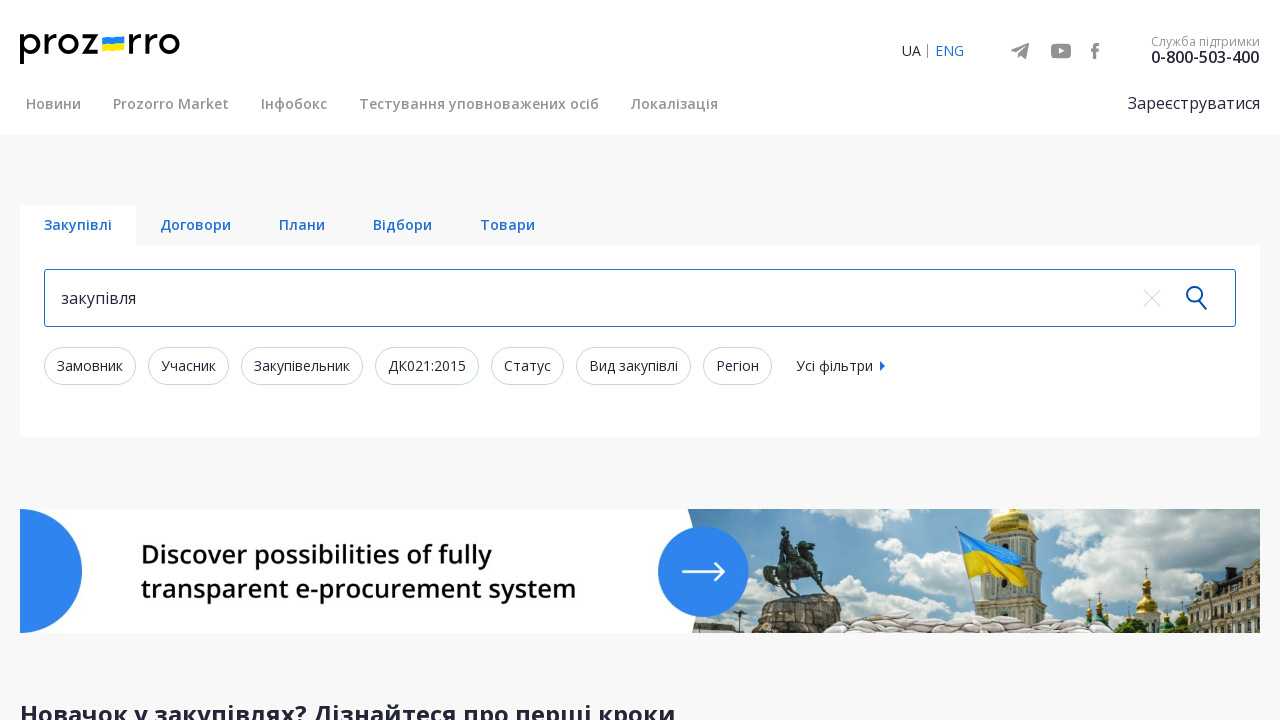

Search results loaded for 'закупівля'
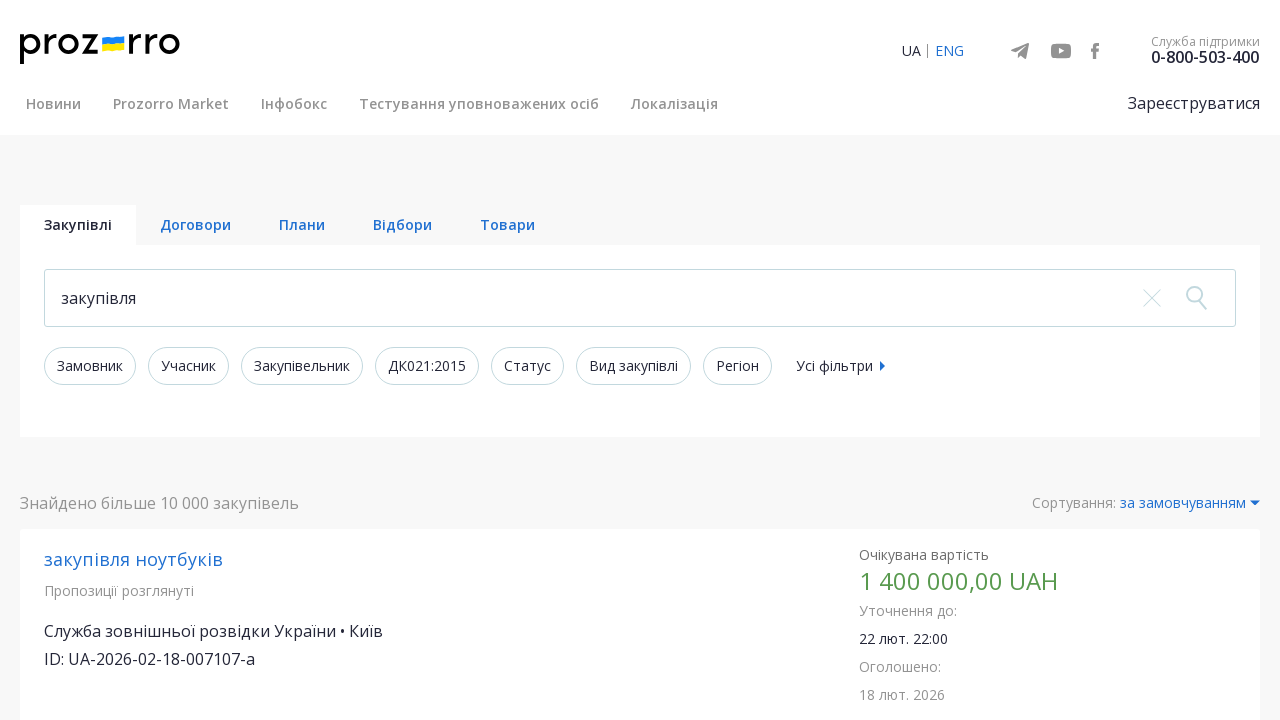

Navigated back to Prozorro homepage
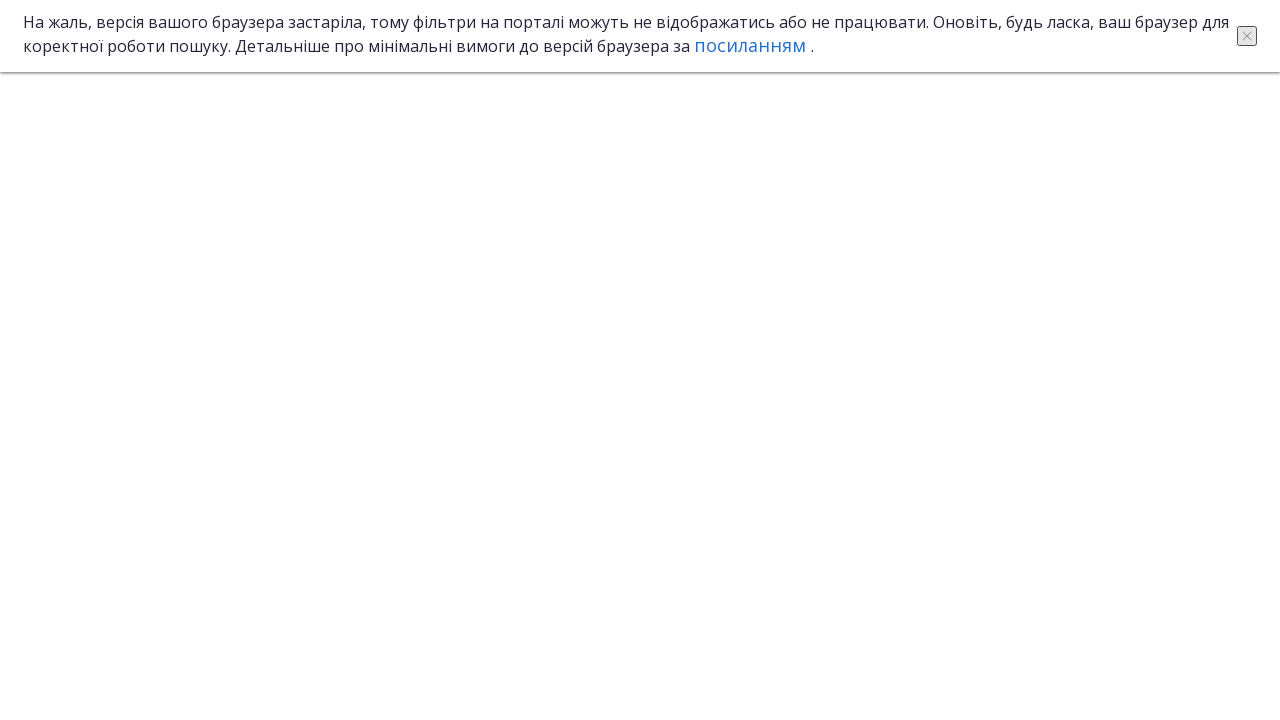

Filled search field with Ukrainian term 'тендер' (tender) on .search-text__input
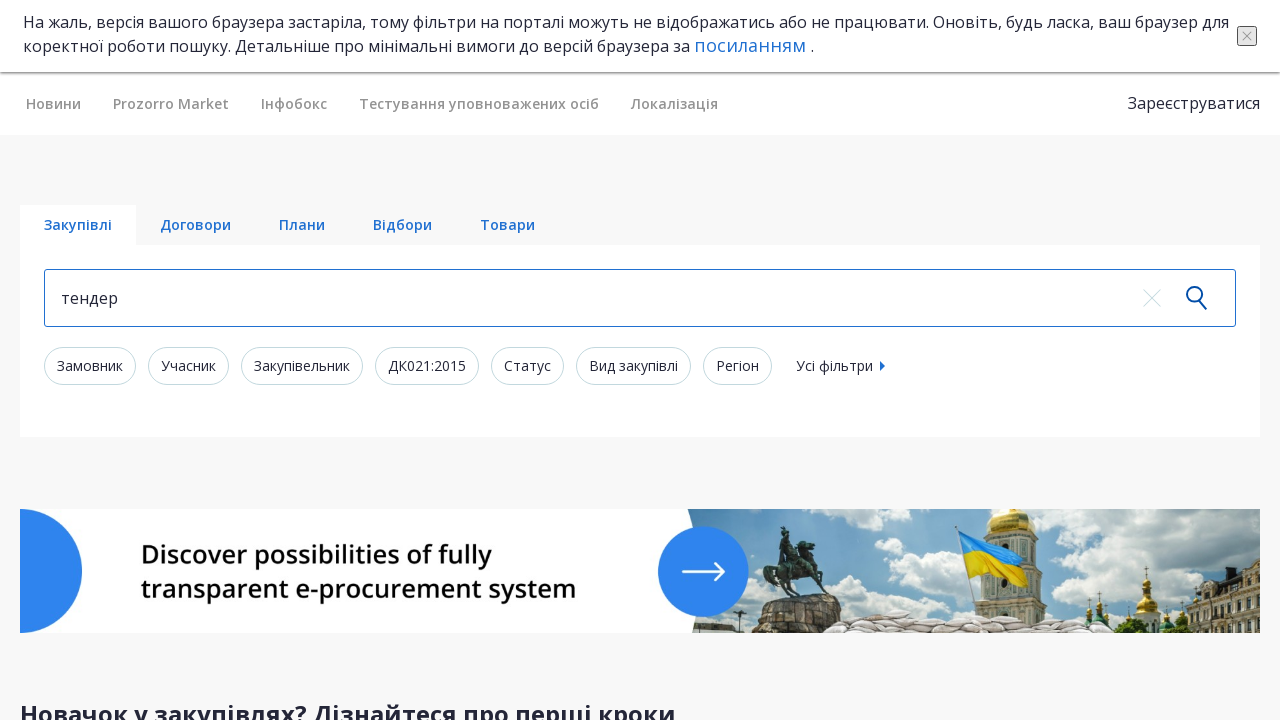

Pressed Enter to search for 'тендер' on .search-text__input
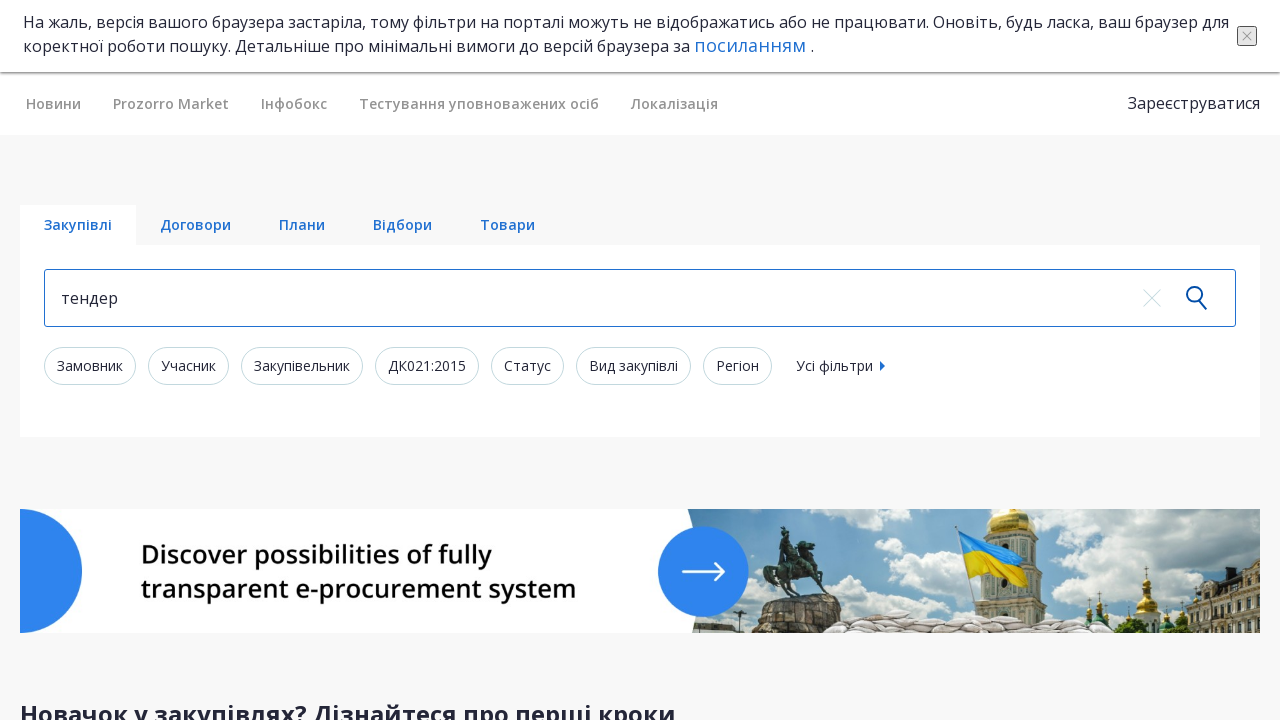

Search results loaded for 'тендер'
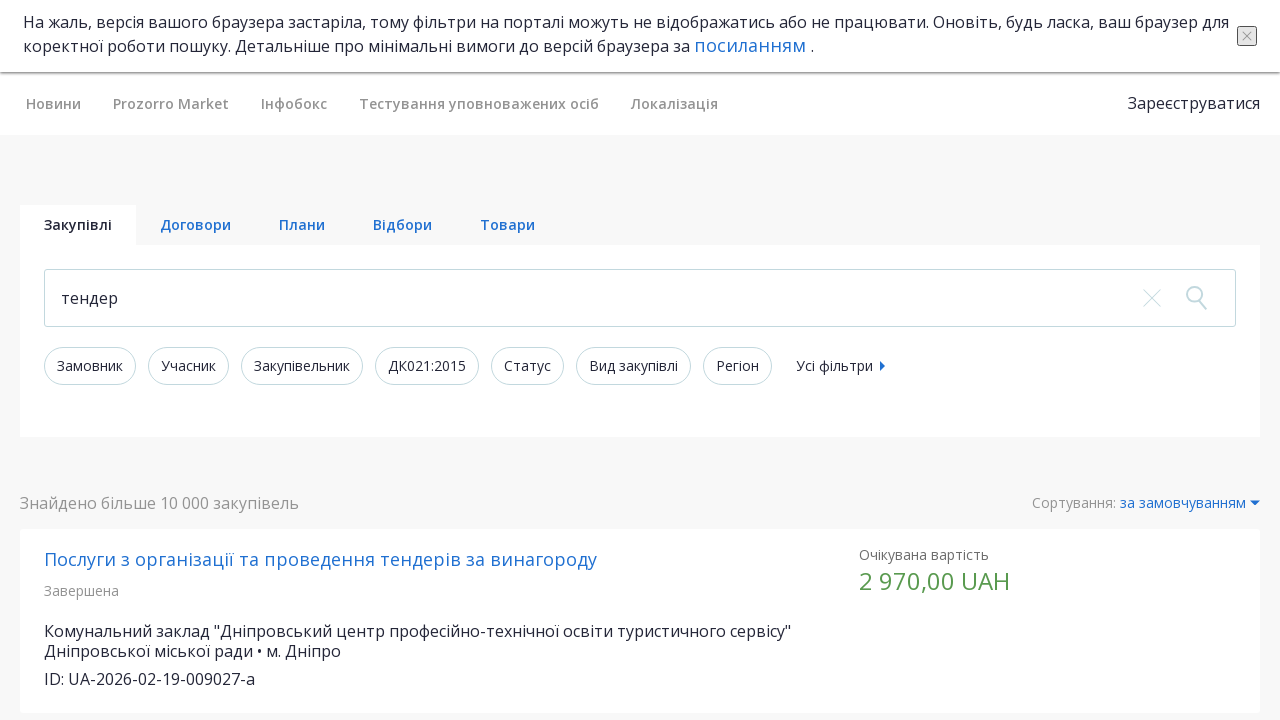

Navigated back to Prozorro homepage
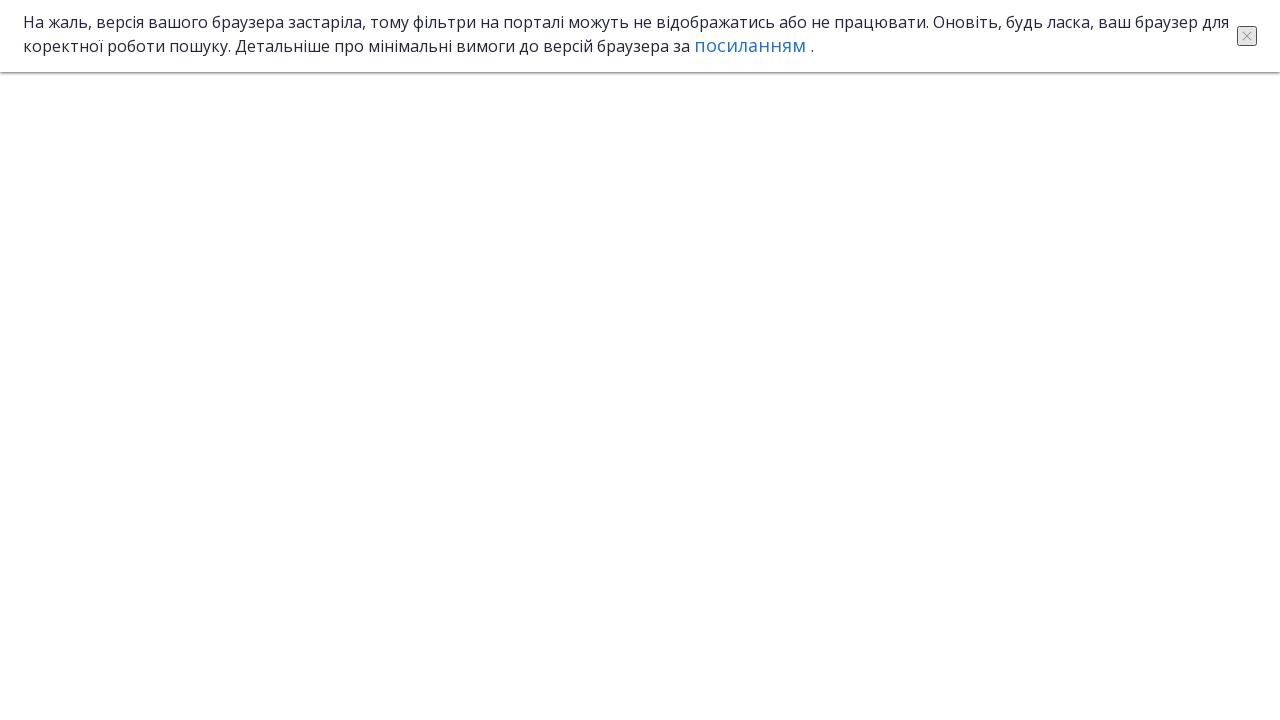

Filled search field with Ukrainian term 'договір' (contract) on .search-text__input
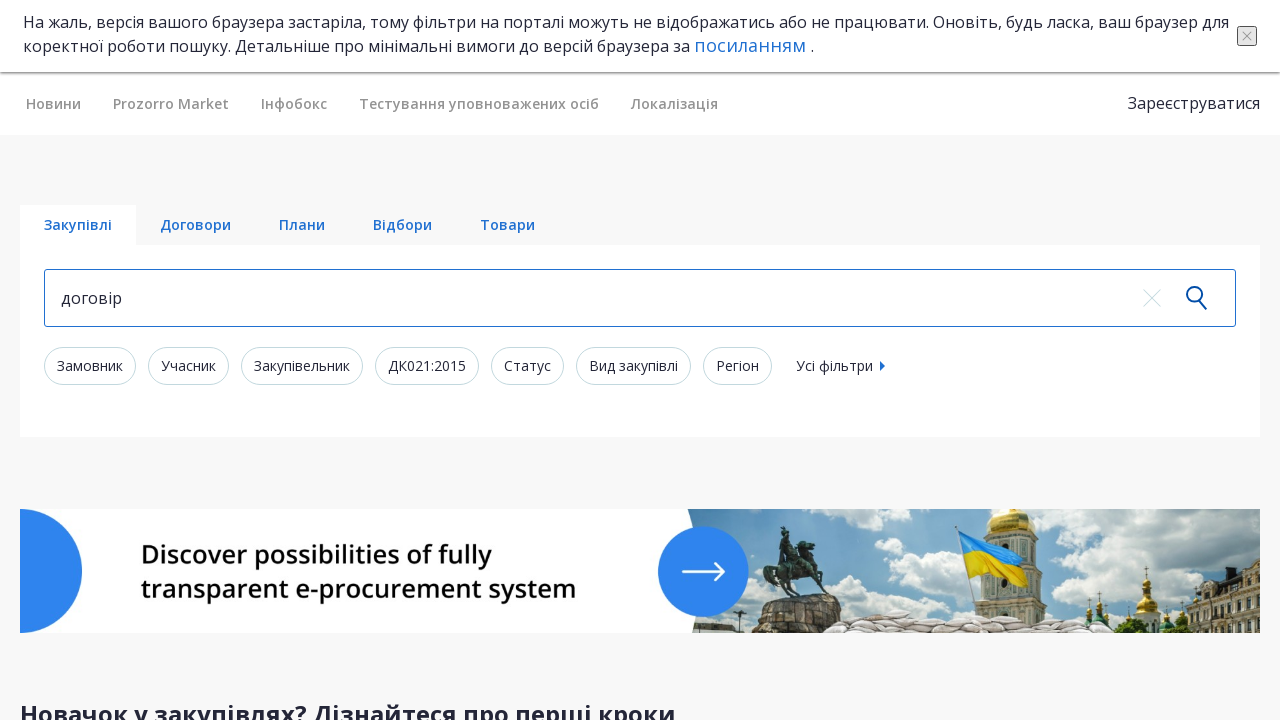

Pressed Enter to search for 'договір' on .search-text__input
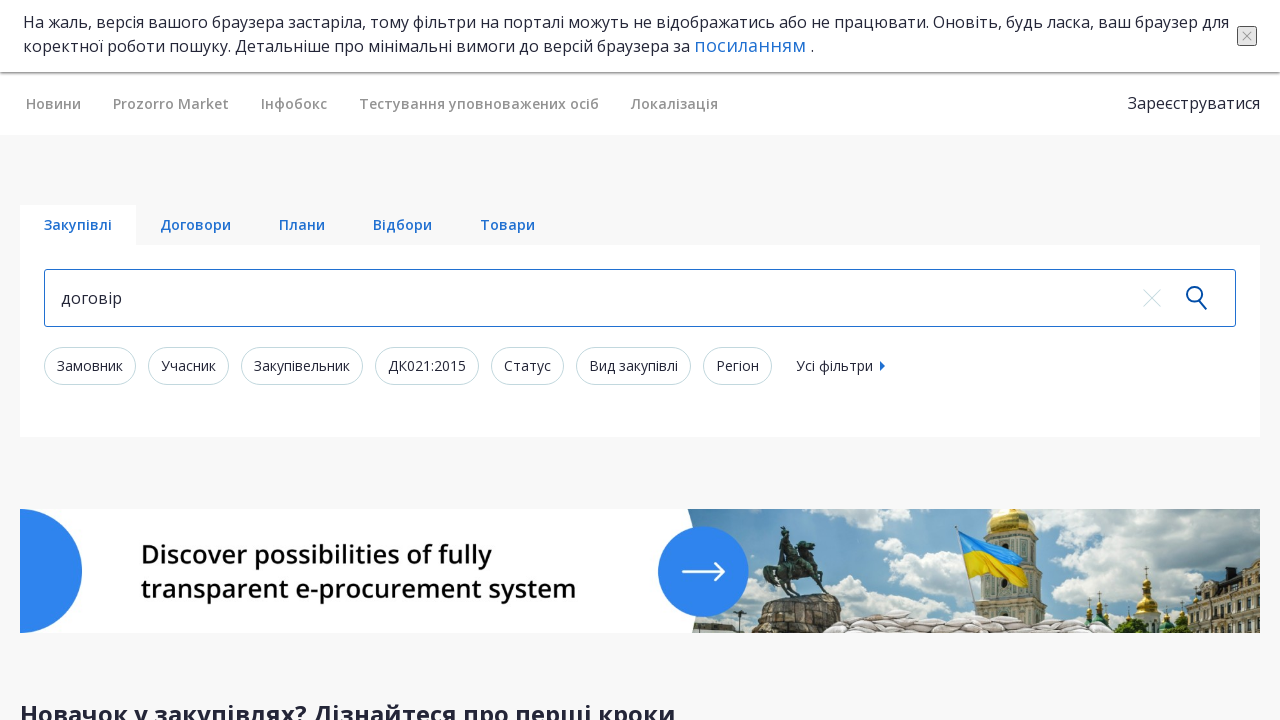

Search results loaded for 'договір'
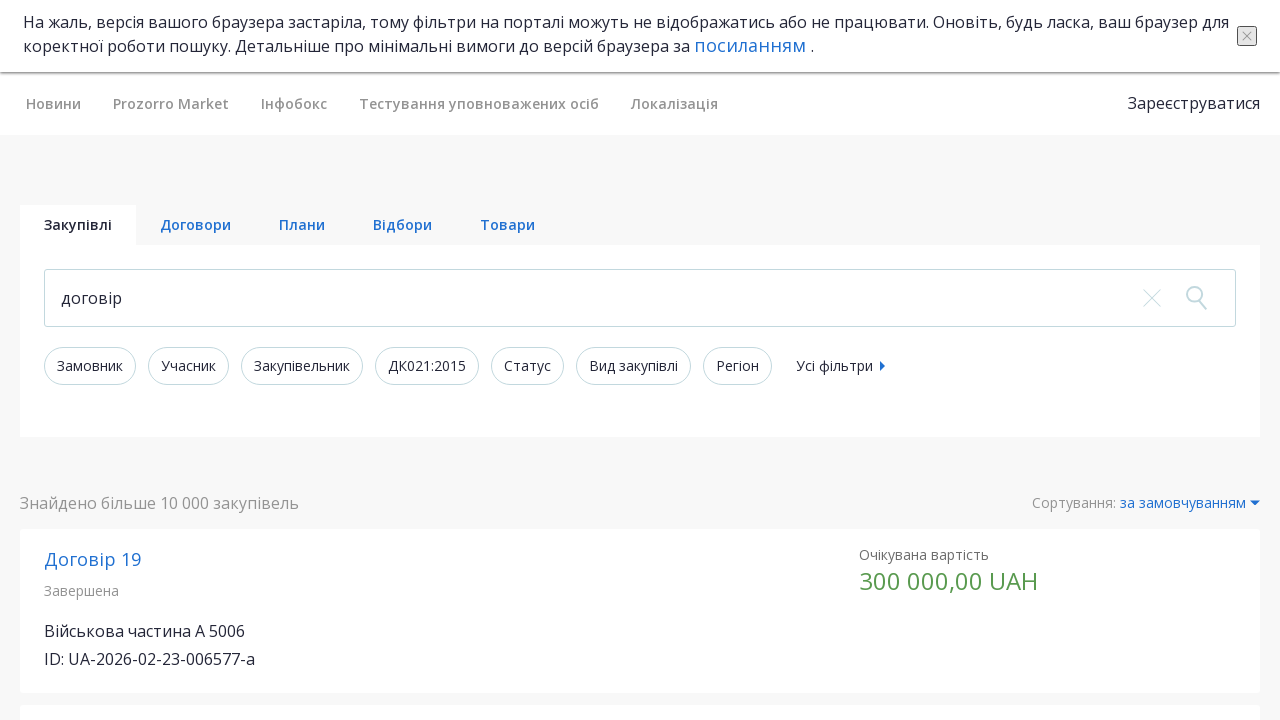

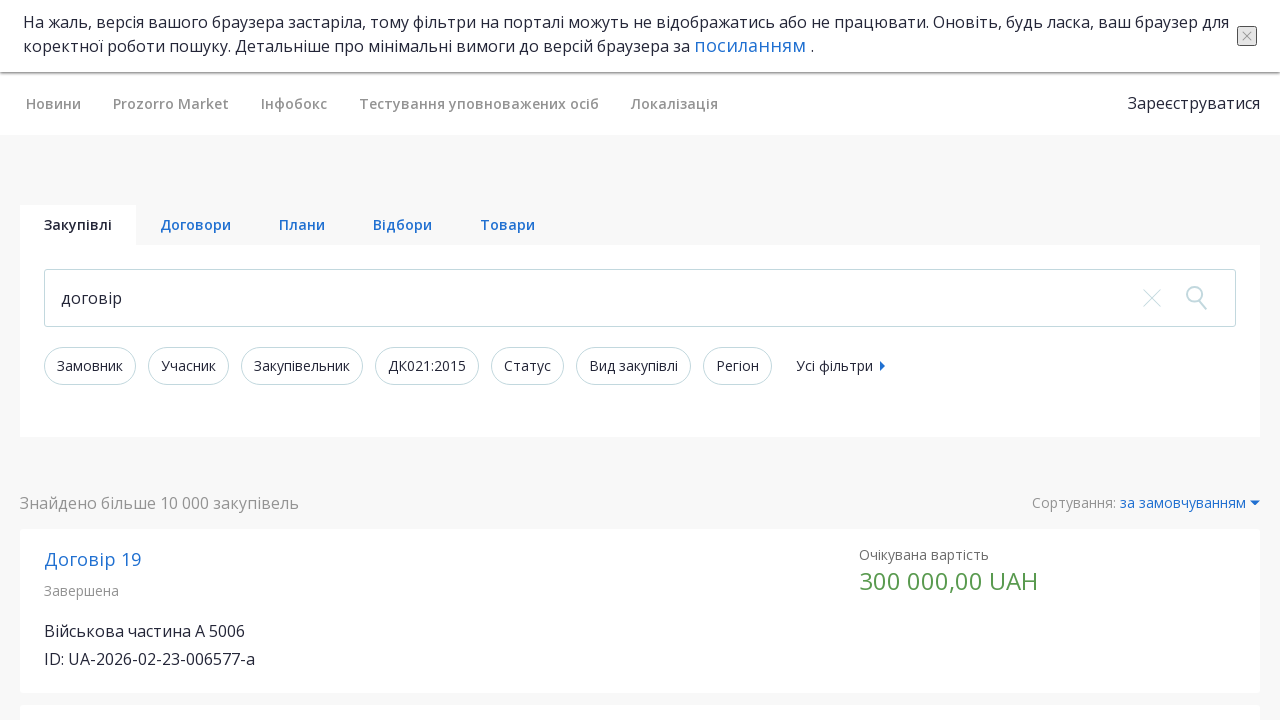